Tests resizable functionality by clicking and dragging the resize handle to make an element larger

Starting URL: http://only-testing-blog.blogspot.in/2014/09/drag-and-drop.html

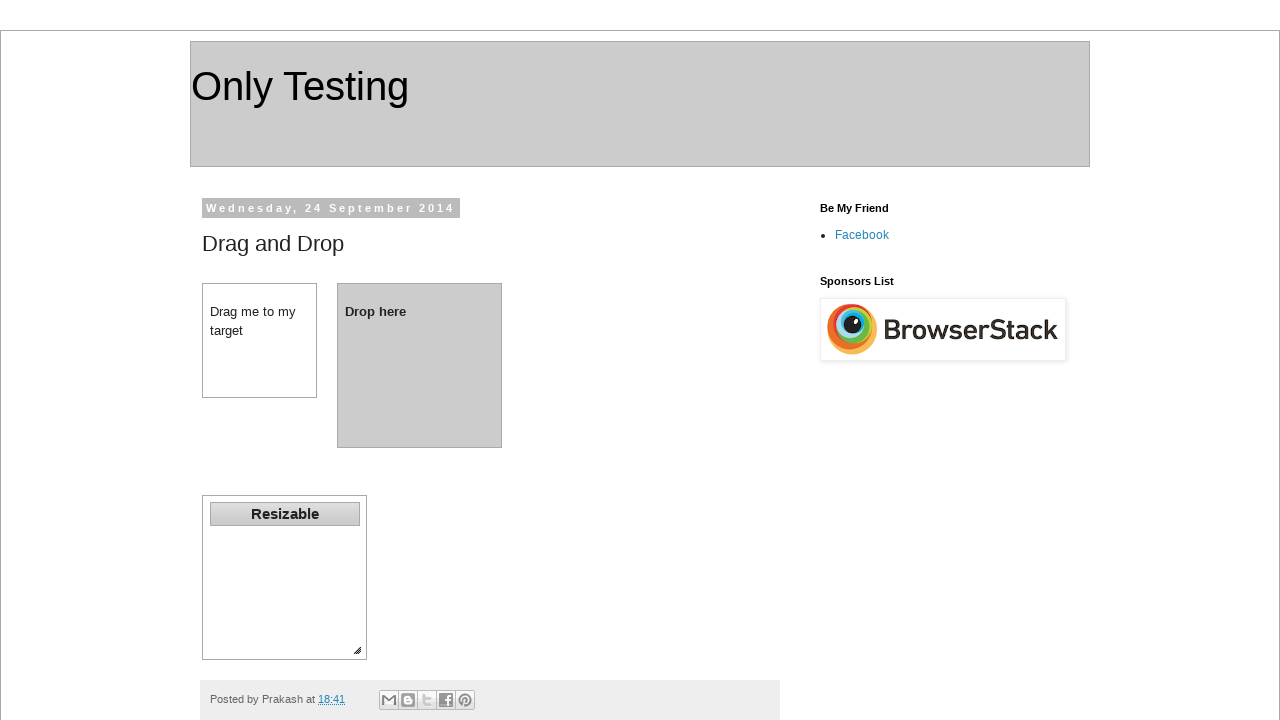

Navigated to drag and drop test page
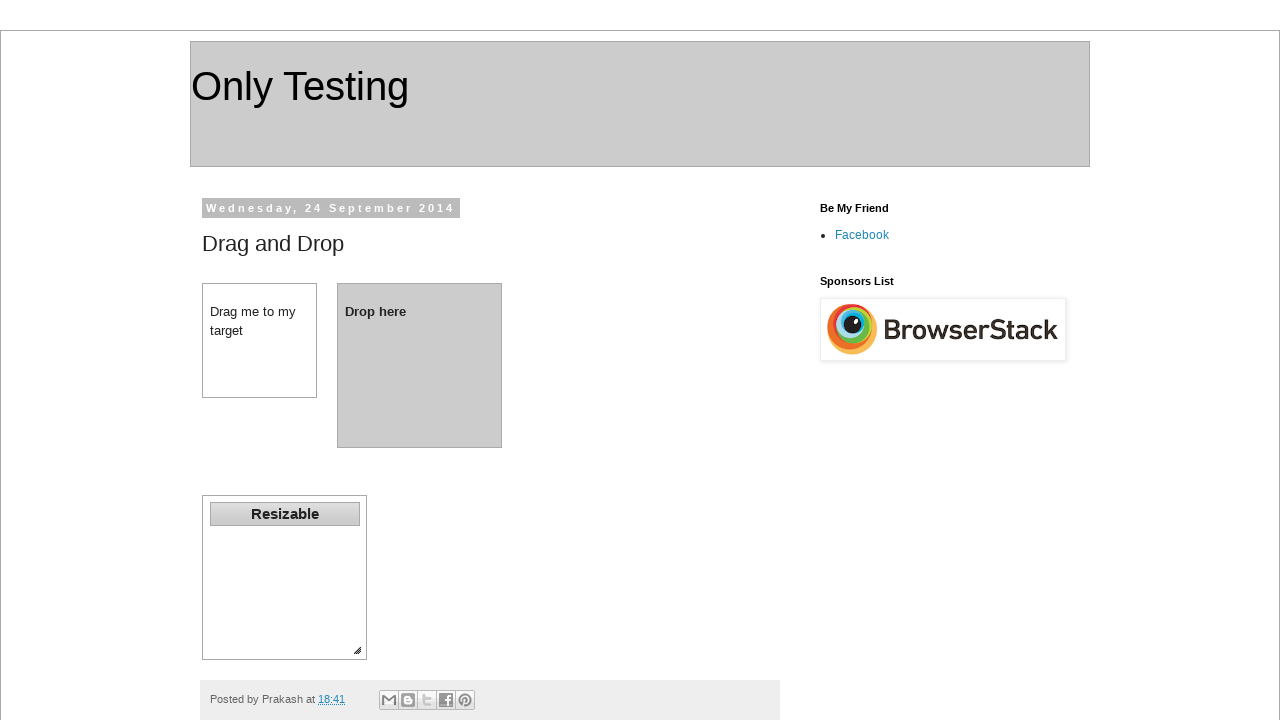

Located resizable handle element
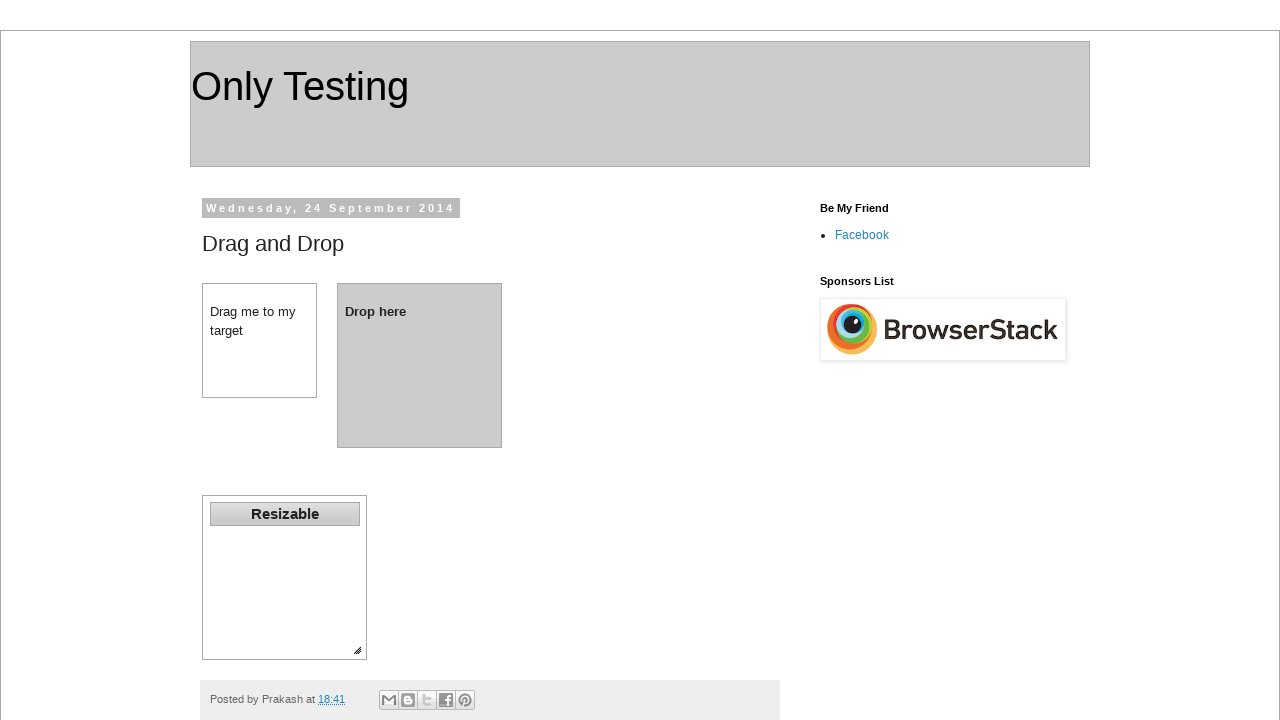

Retrieved bounding box of resizable handle
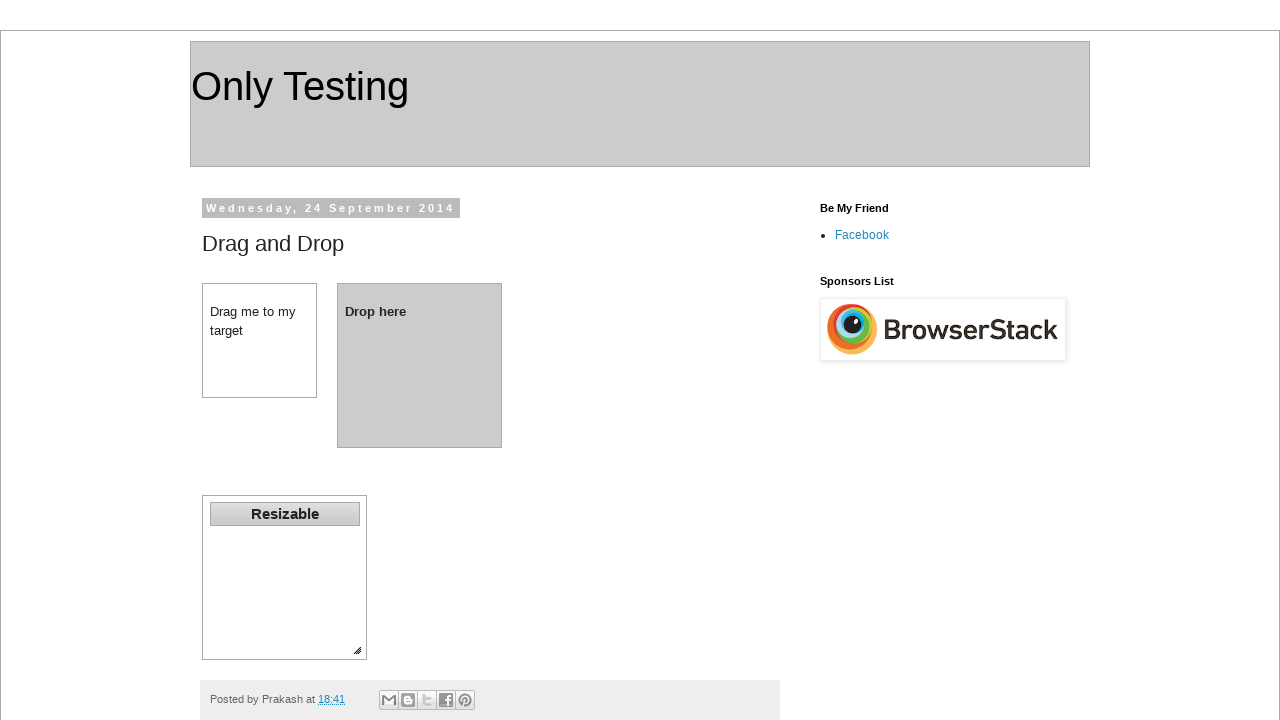

Moved mouse to center of resize handle at (357, 650)
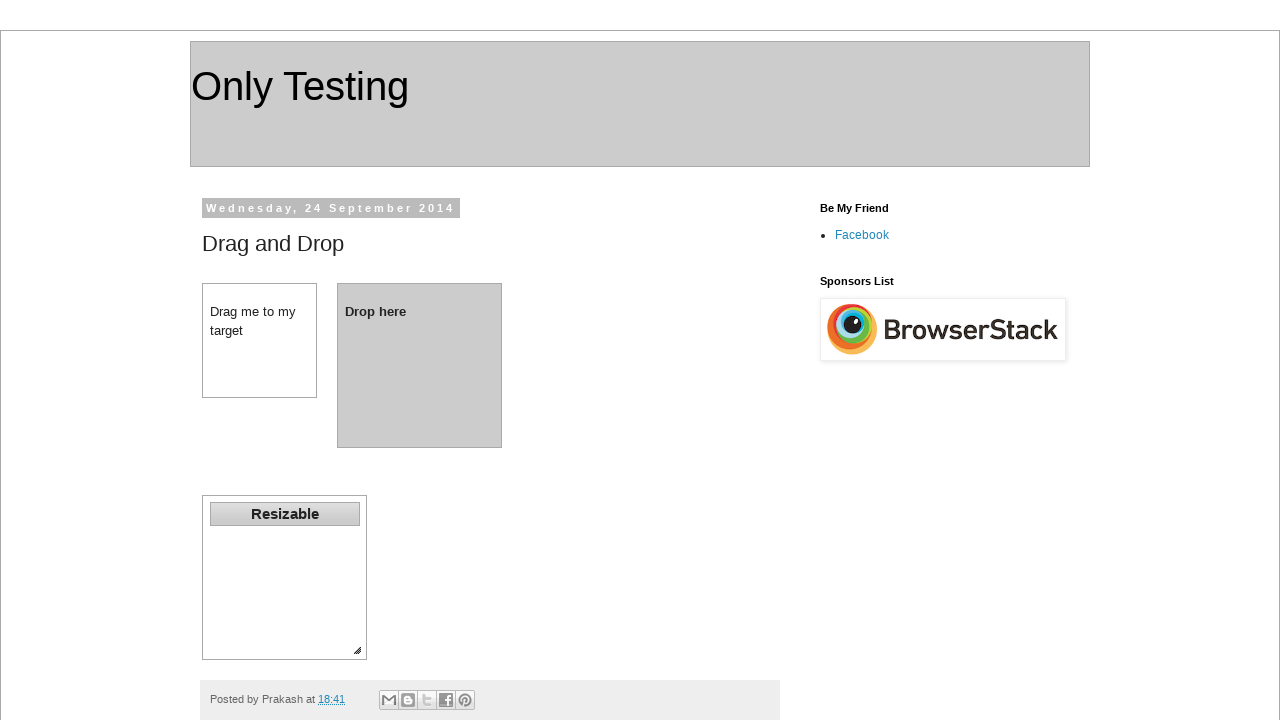

Pressed mouse button down on resize handle at (357, 650)
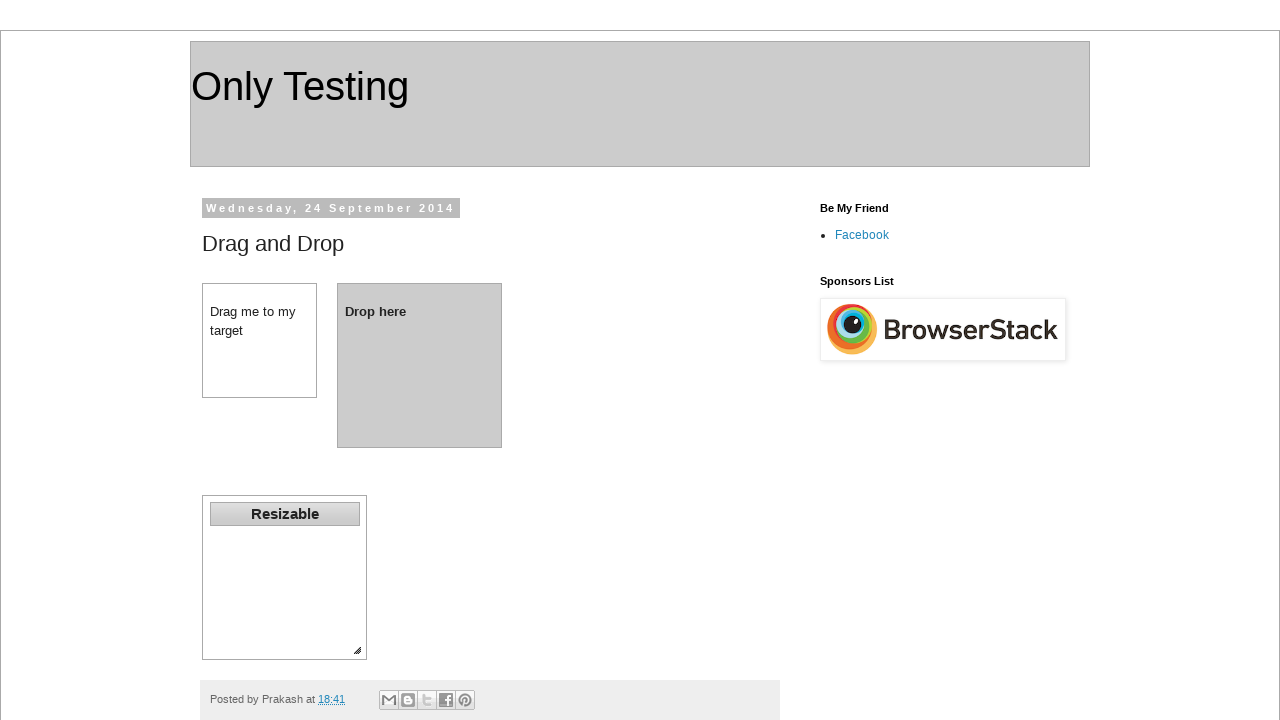

Dragged resize handle to new position (100px right, 60px down) at (449, 702)
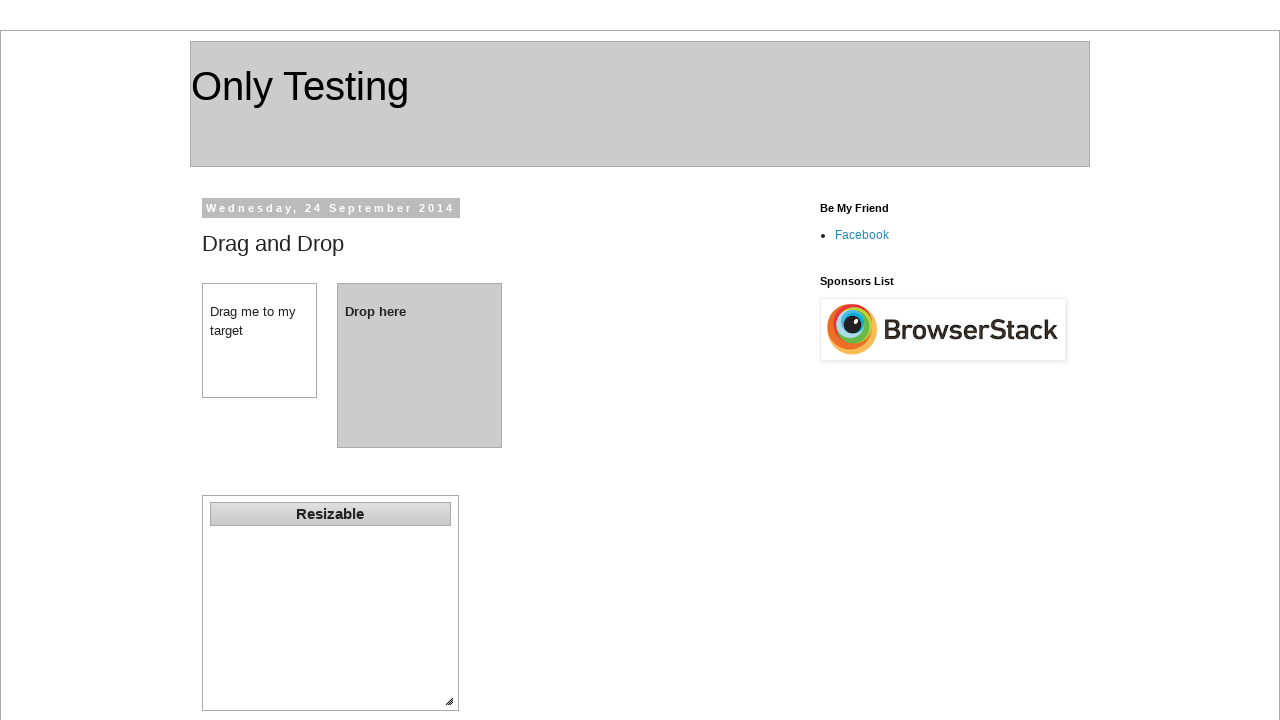

Released mouse button to complete resize at (449, 702)
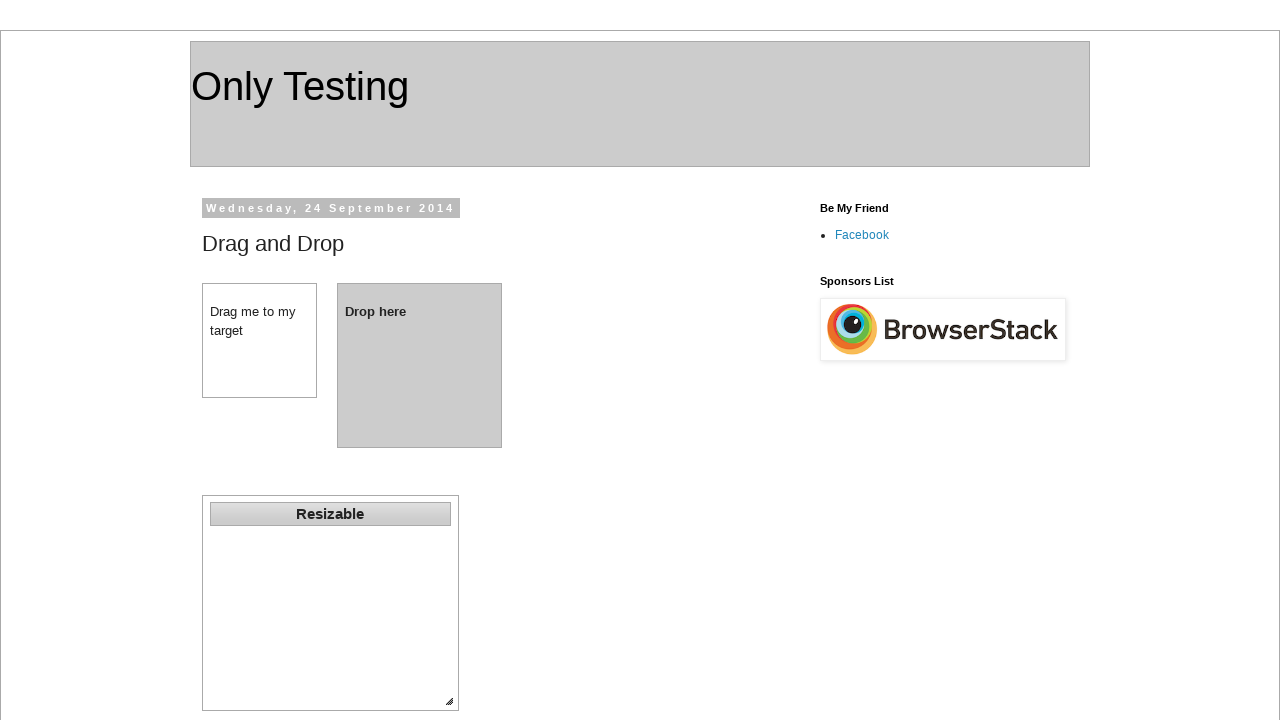

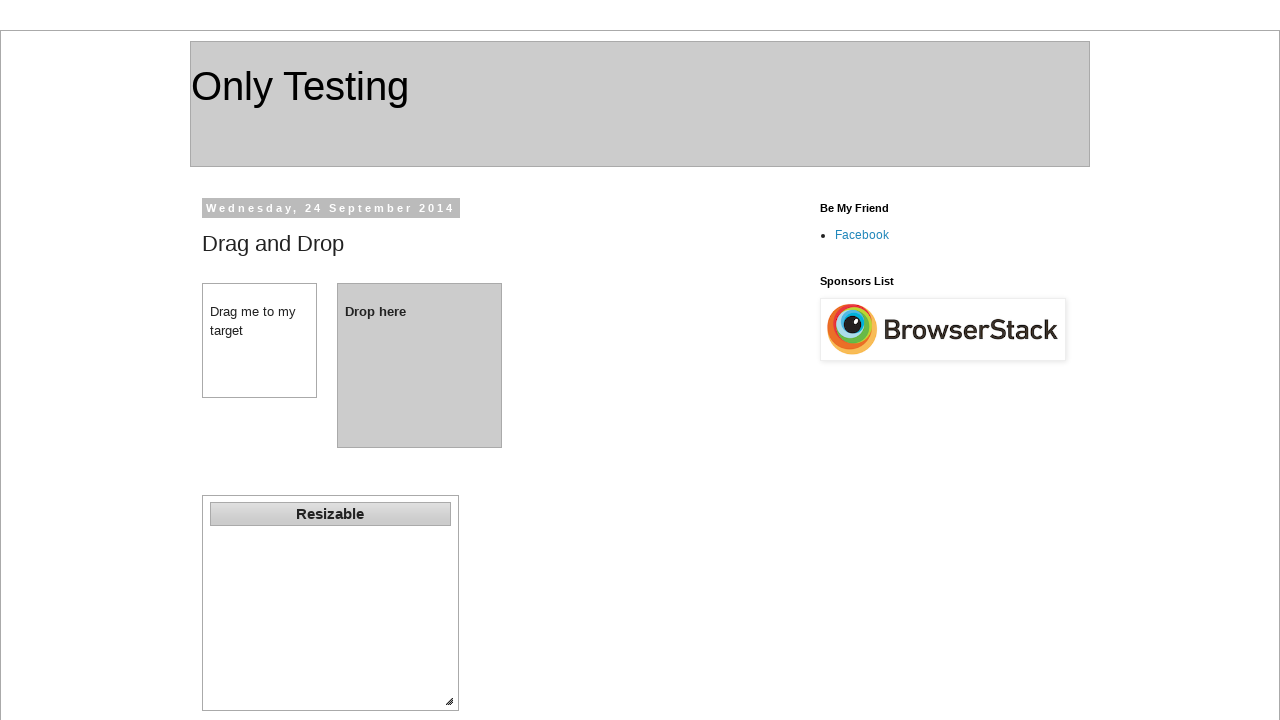